Tests dropdown select functionality by selecting options using different methods: visible text, value, and index.

Starting URL: https://bonigarcia.dev/selenium-webdriver-java/web-form.html

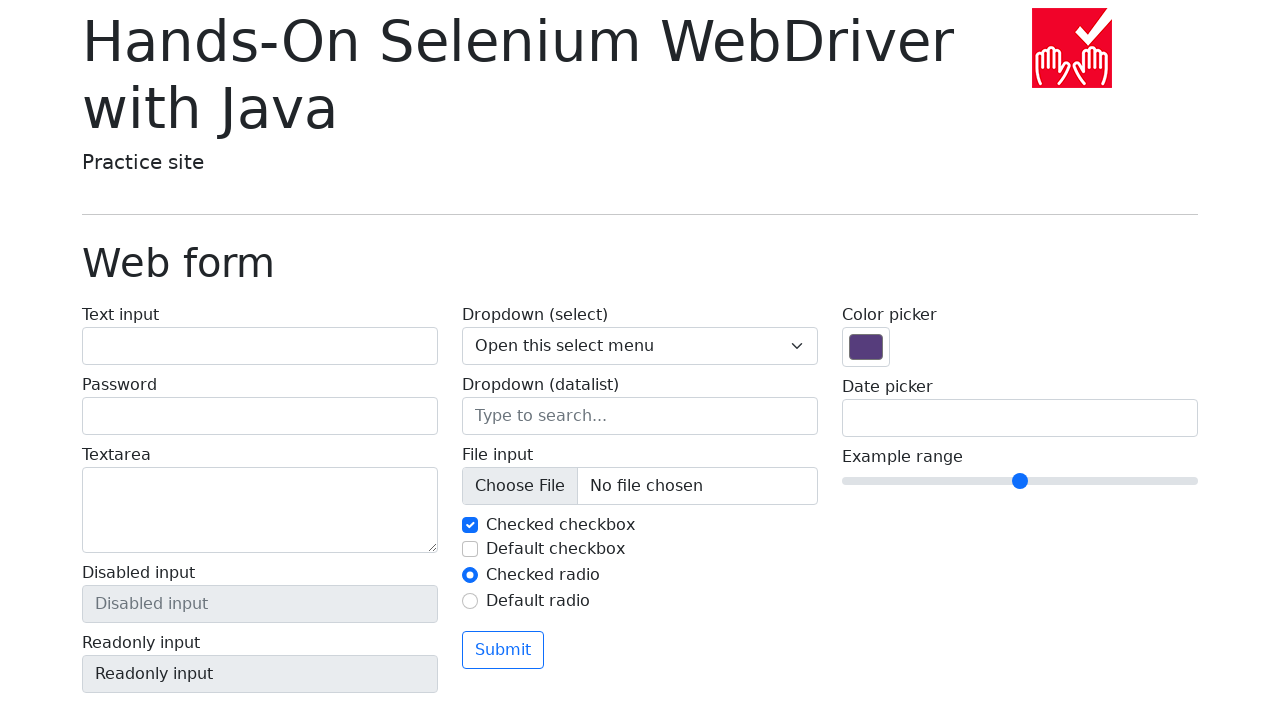

Selected 'Open this select menu' option by visible text on select[name='my-select']
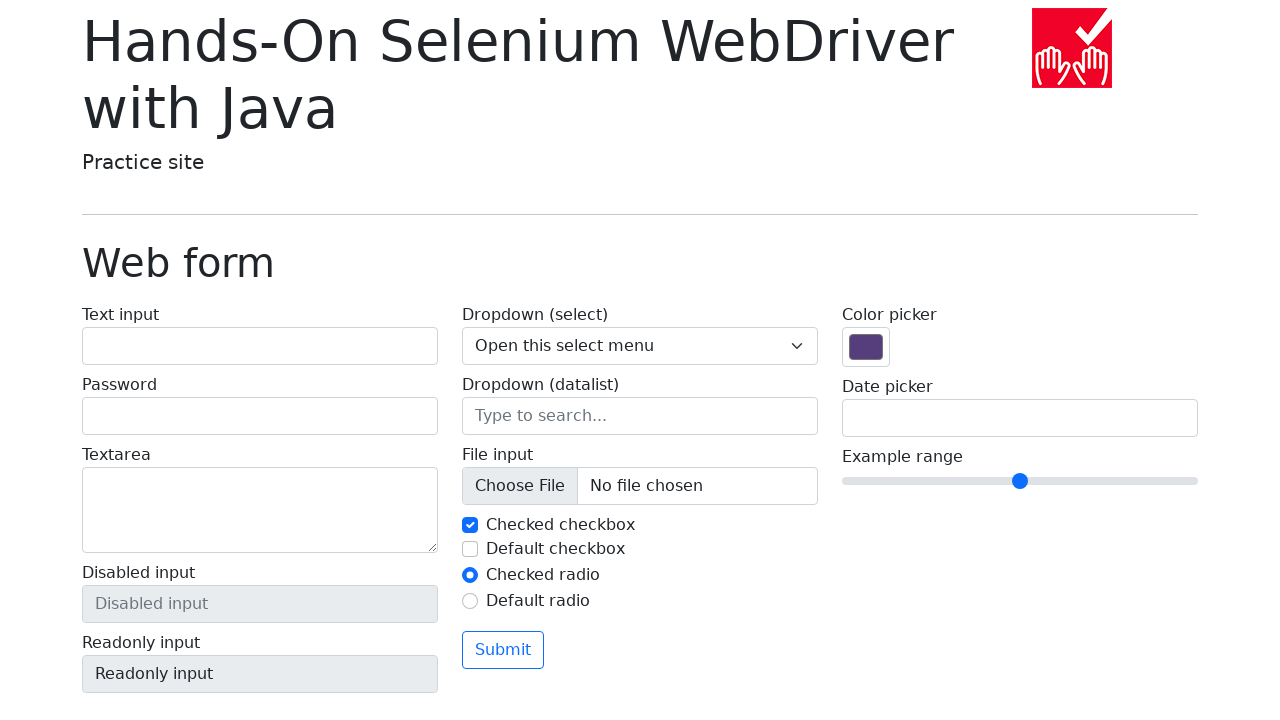

Selected option with value '1' on select[name='my-select']
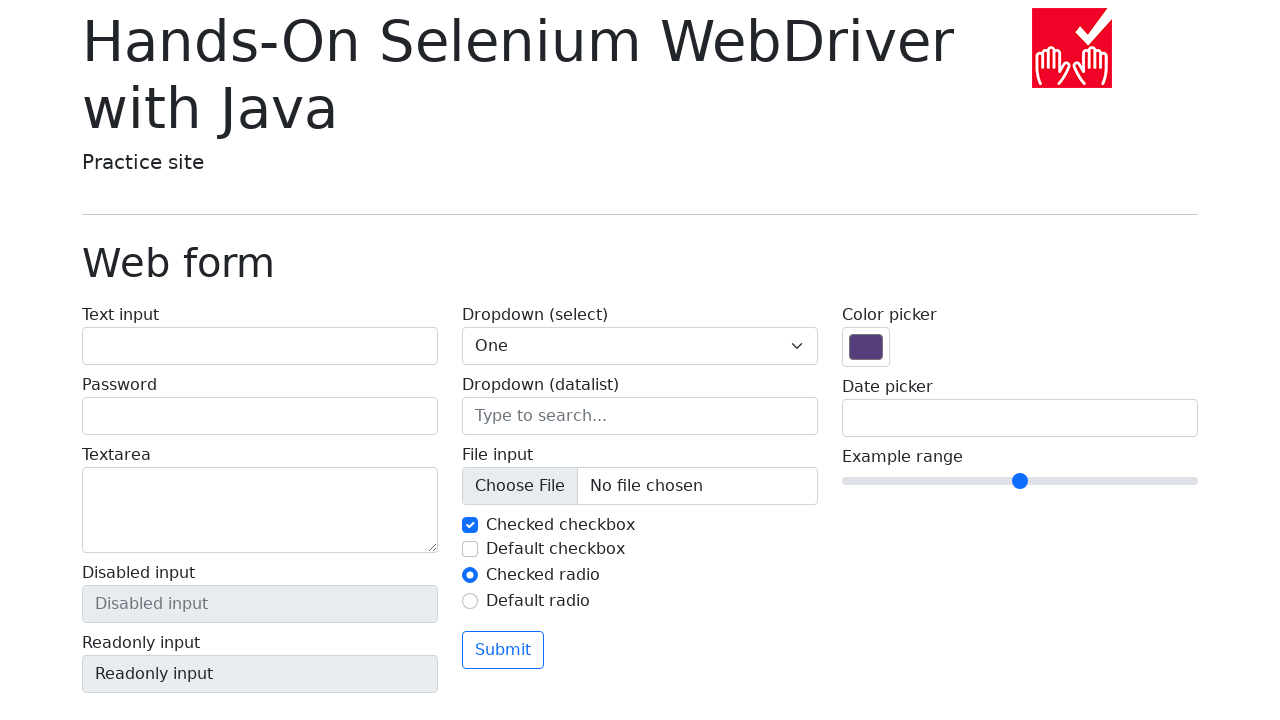

Selected option with value '2' on select[name='my-select']
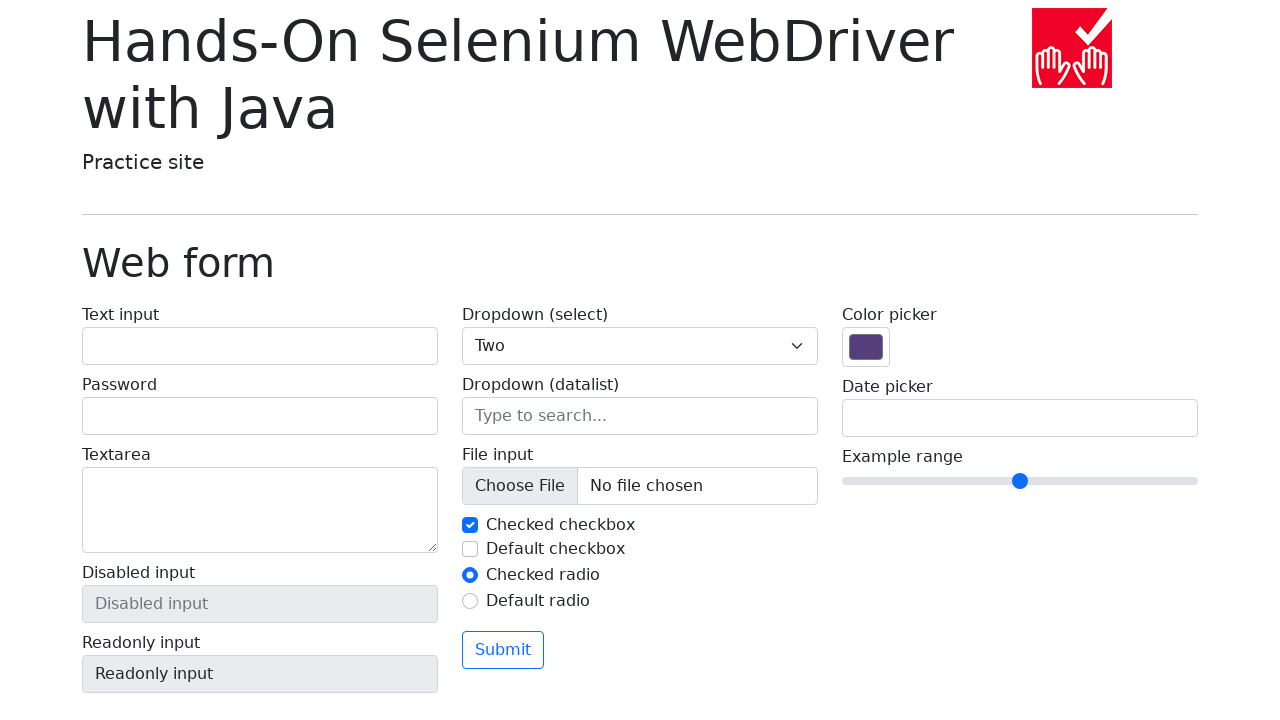

Selected 'Three' option by visible text on select[name='my-select']
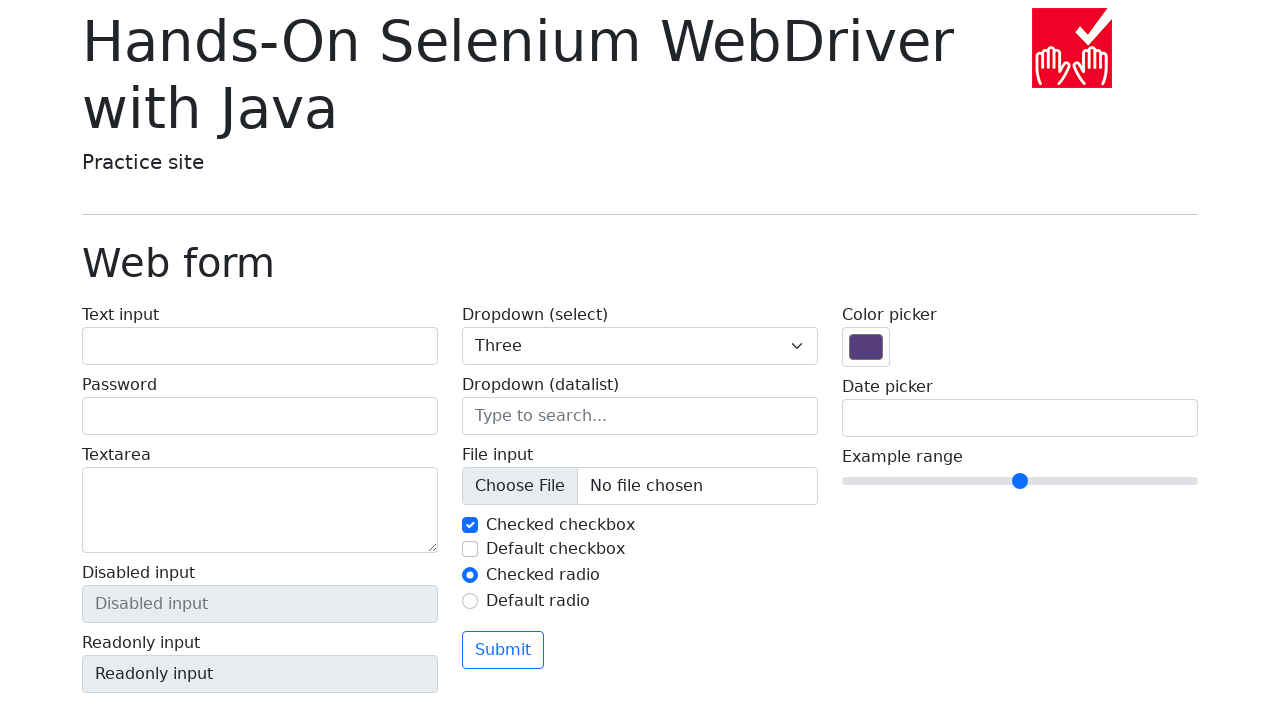

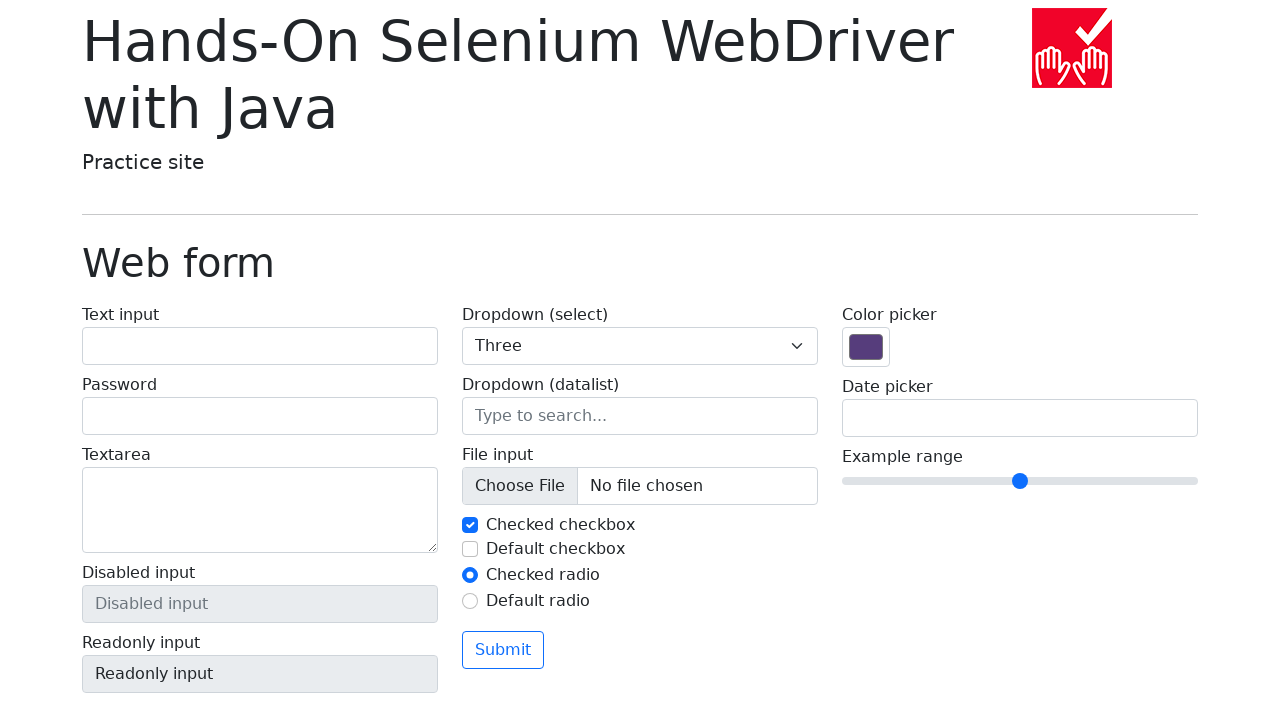